Tests Target.com search functionality by searching for "nike" and pressing Enter

Starting URL: https://www.target.com/

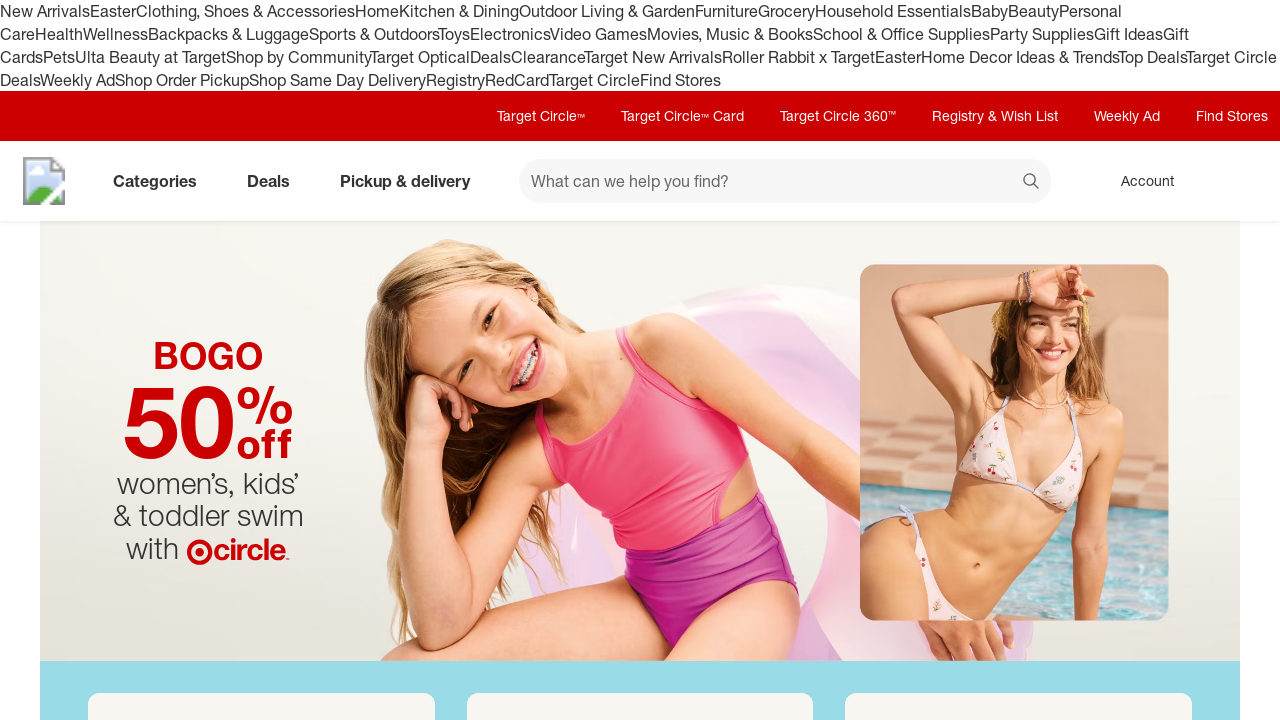

Filled search field with 'nike' on #search
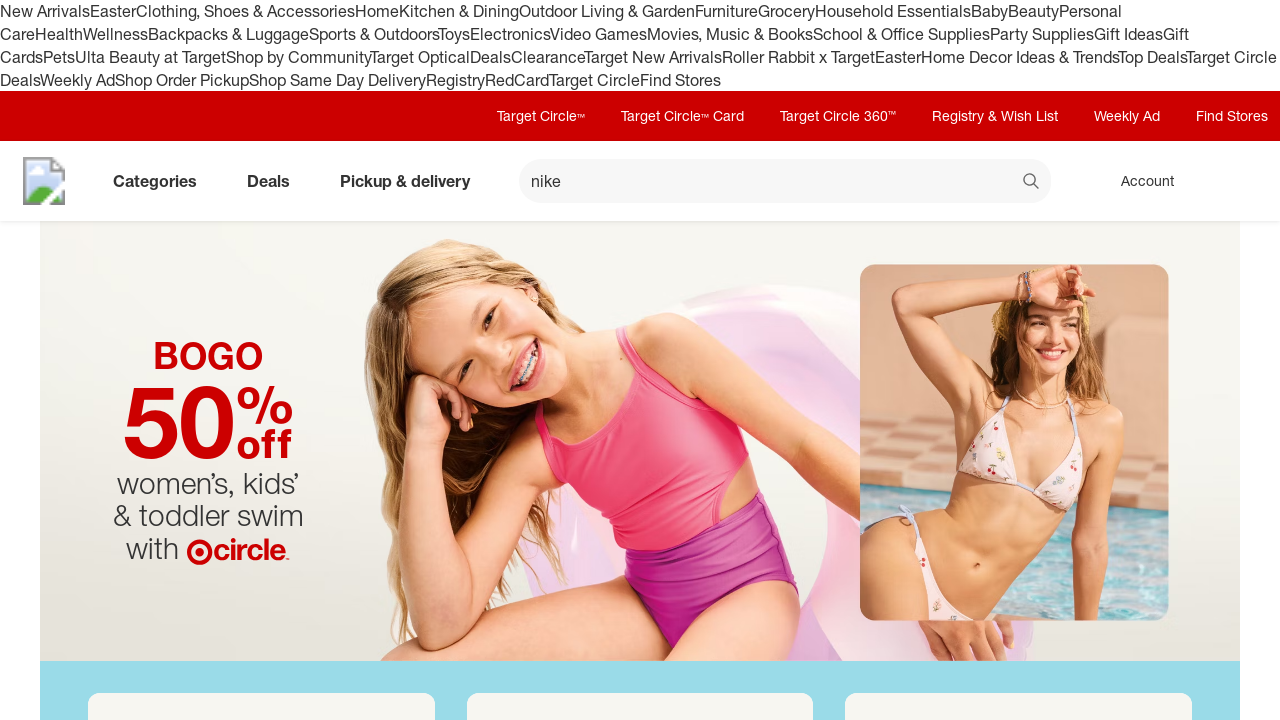

Pressed Enter to search for 'nike' on Target.com on #search
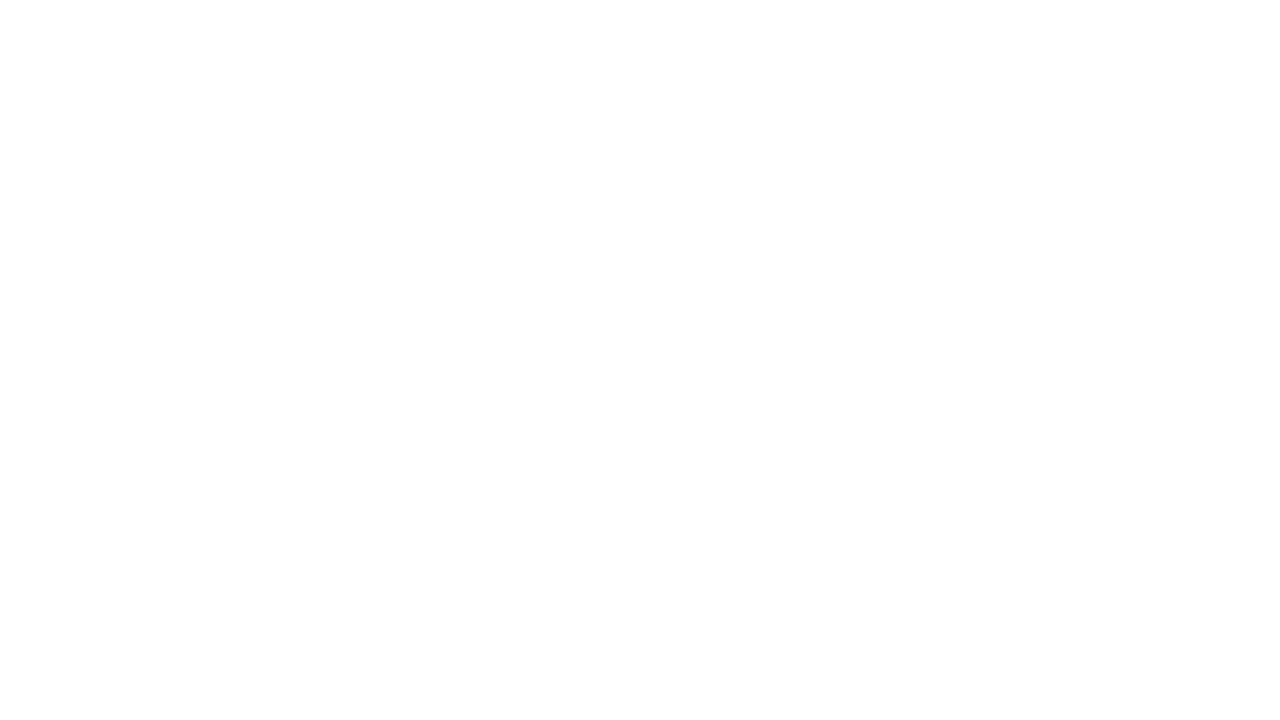

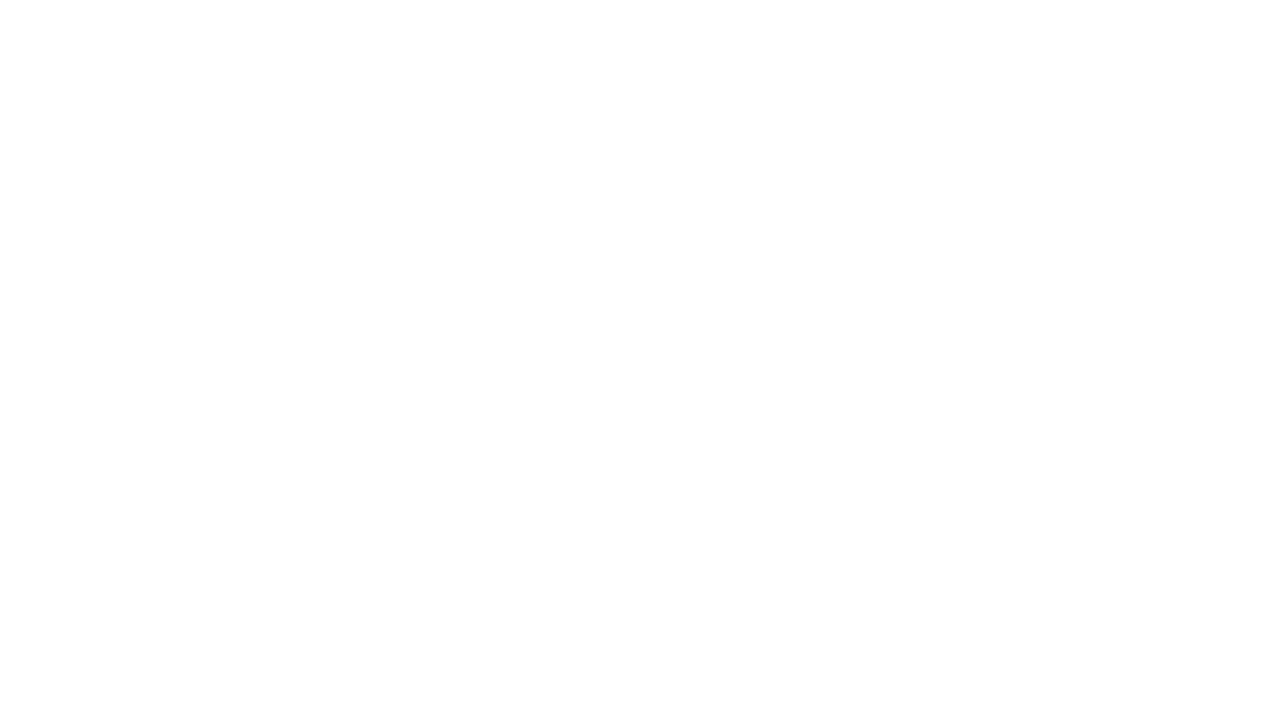